Tests JavaScript alert popup handling by clicking a button that triggers an alert and then accepting the alert dialog.

Starting URL: https://demo.automationtesting.in/Alerts.html

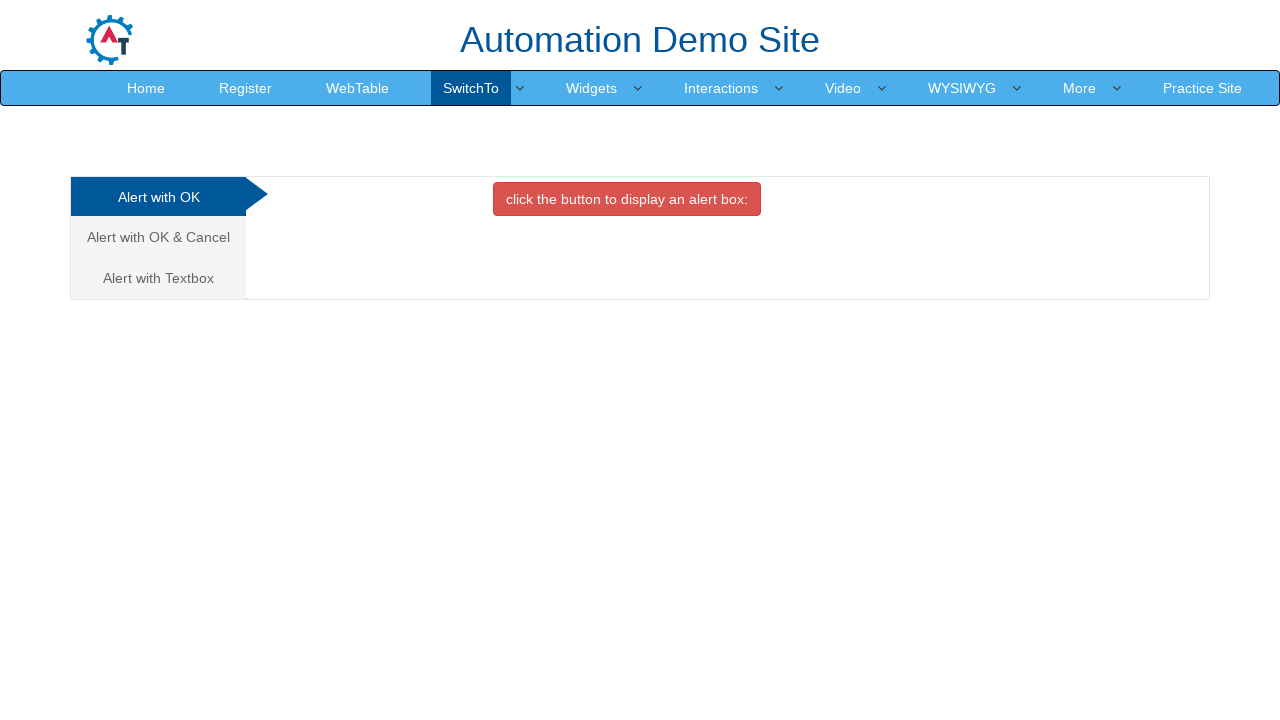

Clicked the danger button to trigger JavaScript alert at (627, 199) on button.btn.btn-danger
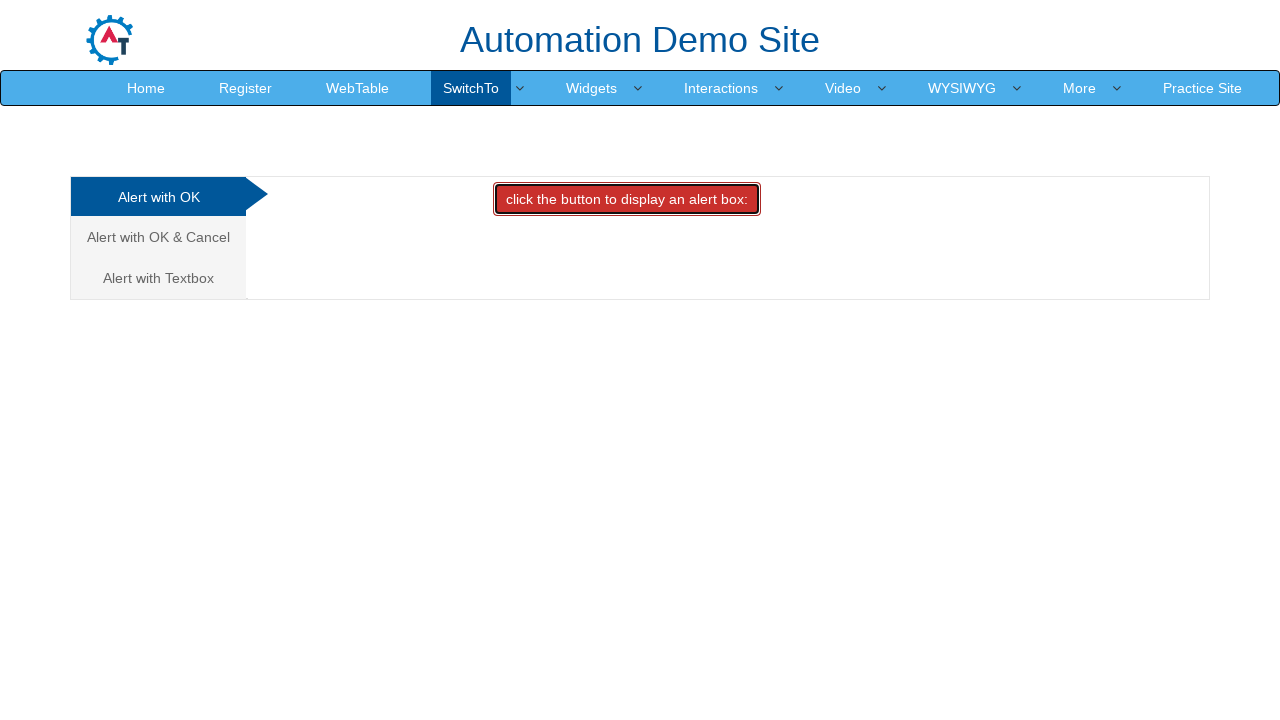

Set up dialog handler to accept alert
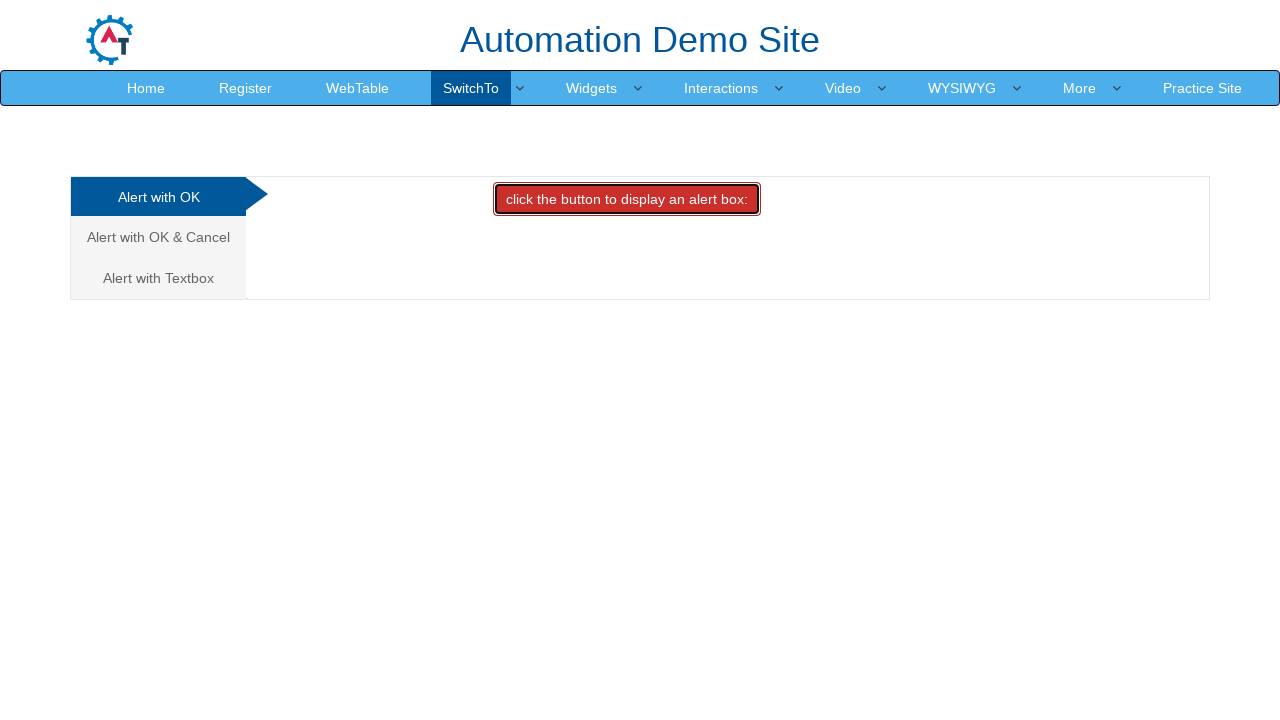

Clicked the danger button again to trigger another alert at (627, 199) on button.btn.btn-danger
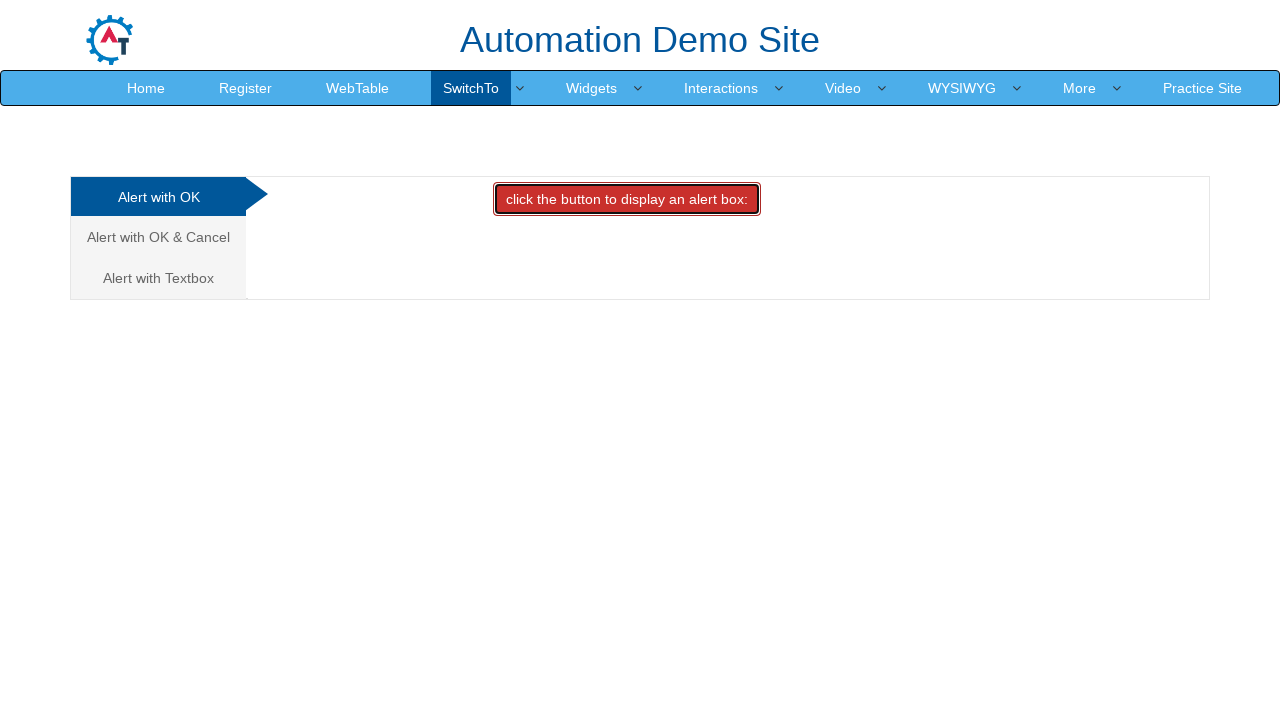

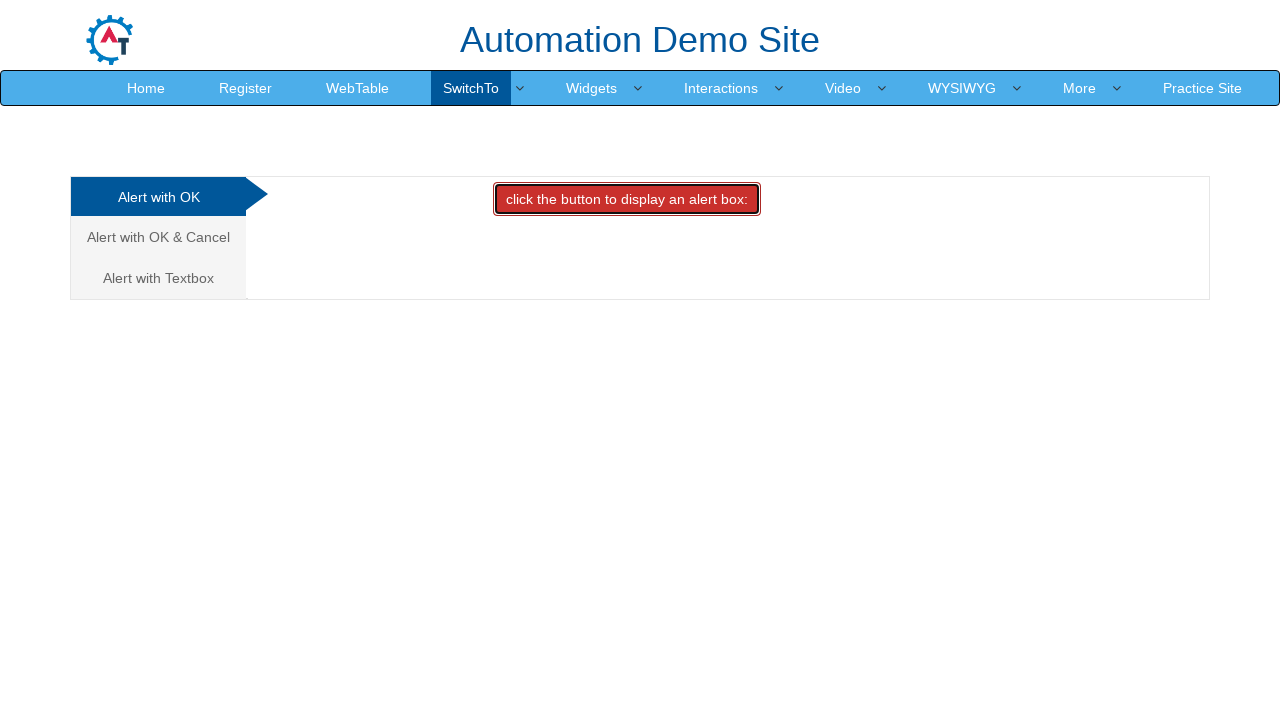